Clicks on the "show" link and verifies redirection to a page with "Show" in the title

Starting URL: https://news.ycombinator.com

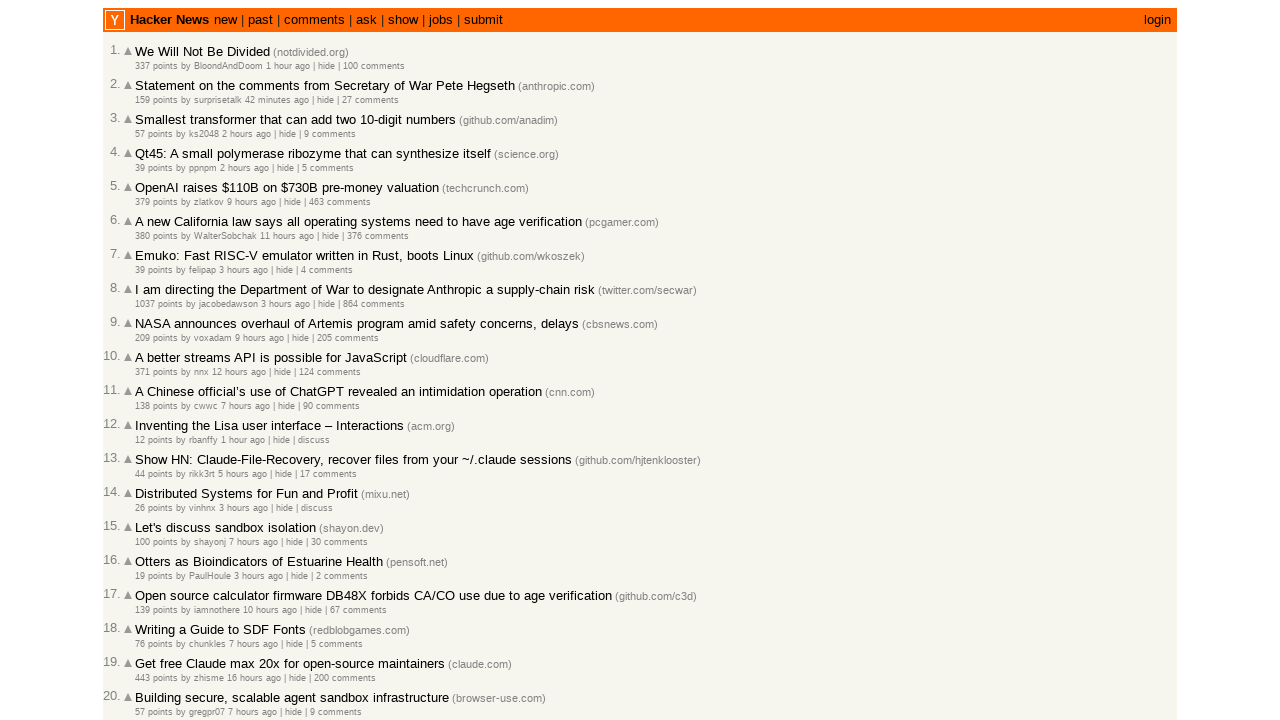

Clicked on the 'show' link at (403, 20) on a:has-text('show')
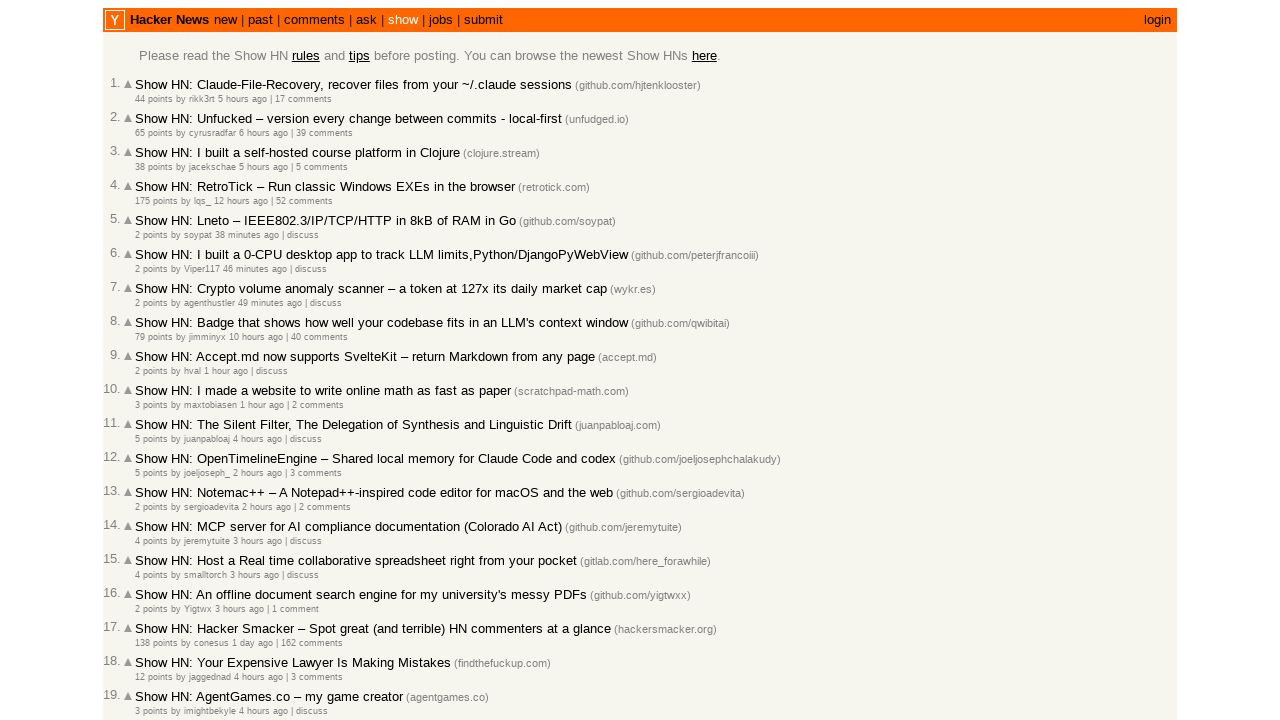

Page loaded (domcontentloaded)
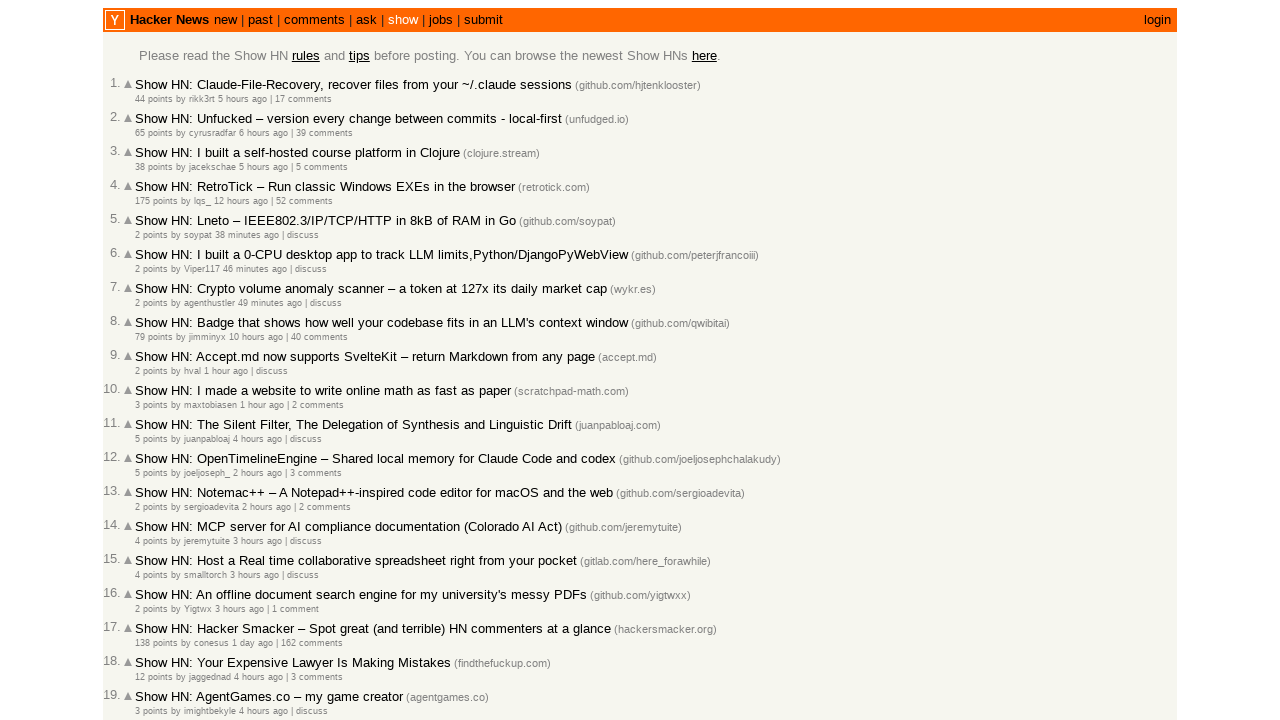

Verified page title contains 'Show'
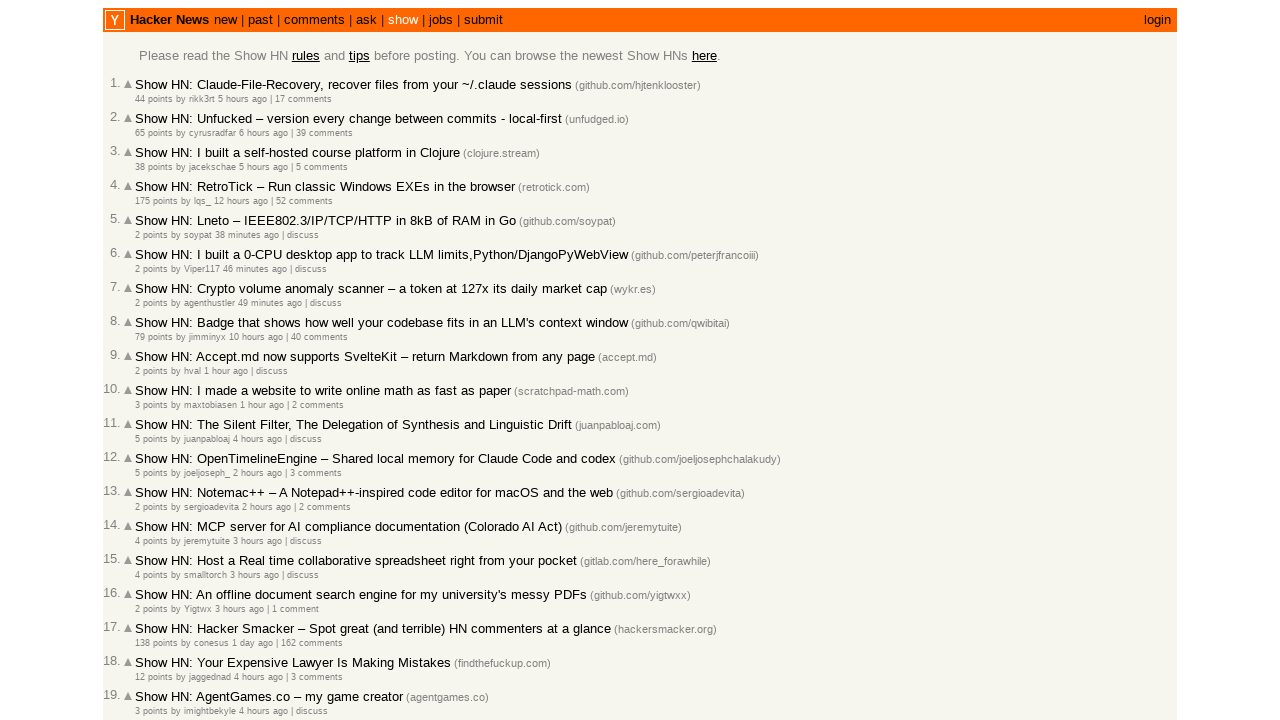

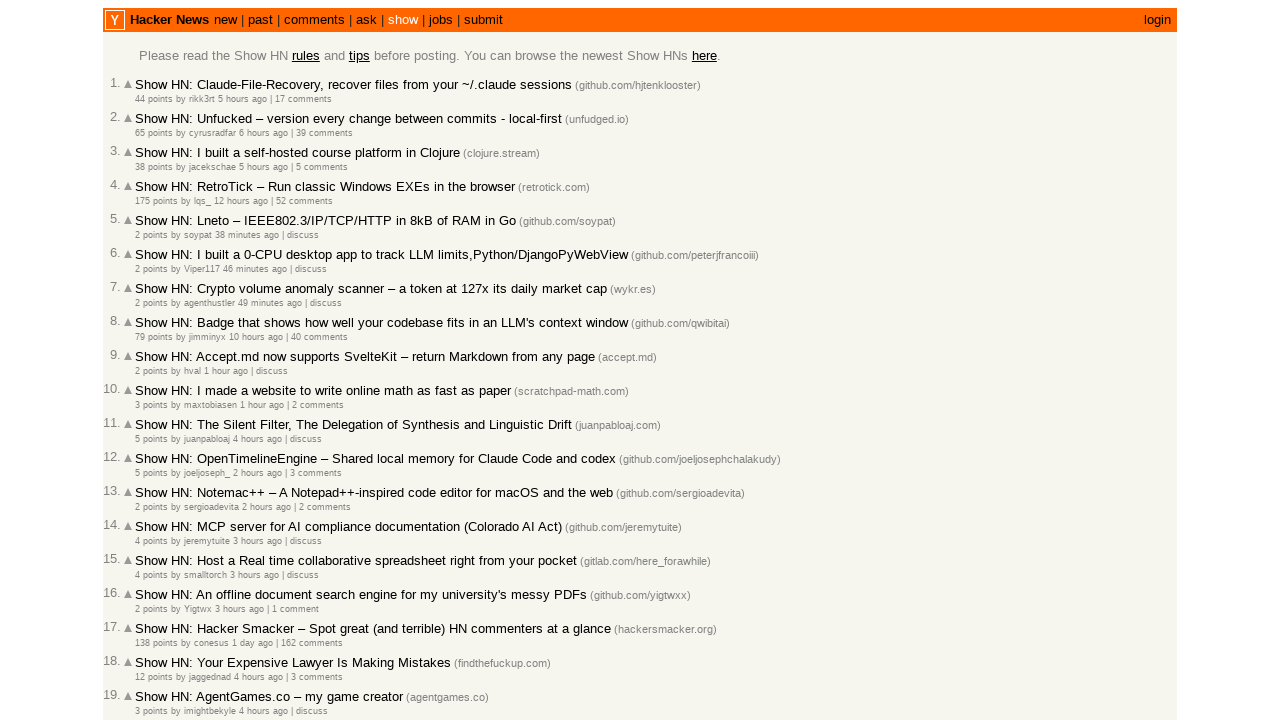